Tests unmarking items as complete by unchecking their toggle checkboxes

Starting URL: https://demo.playwright.dev/todomvc

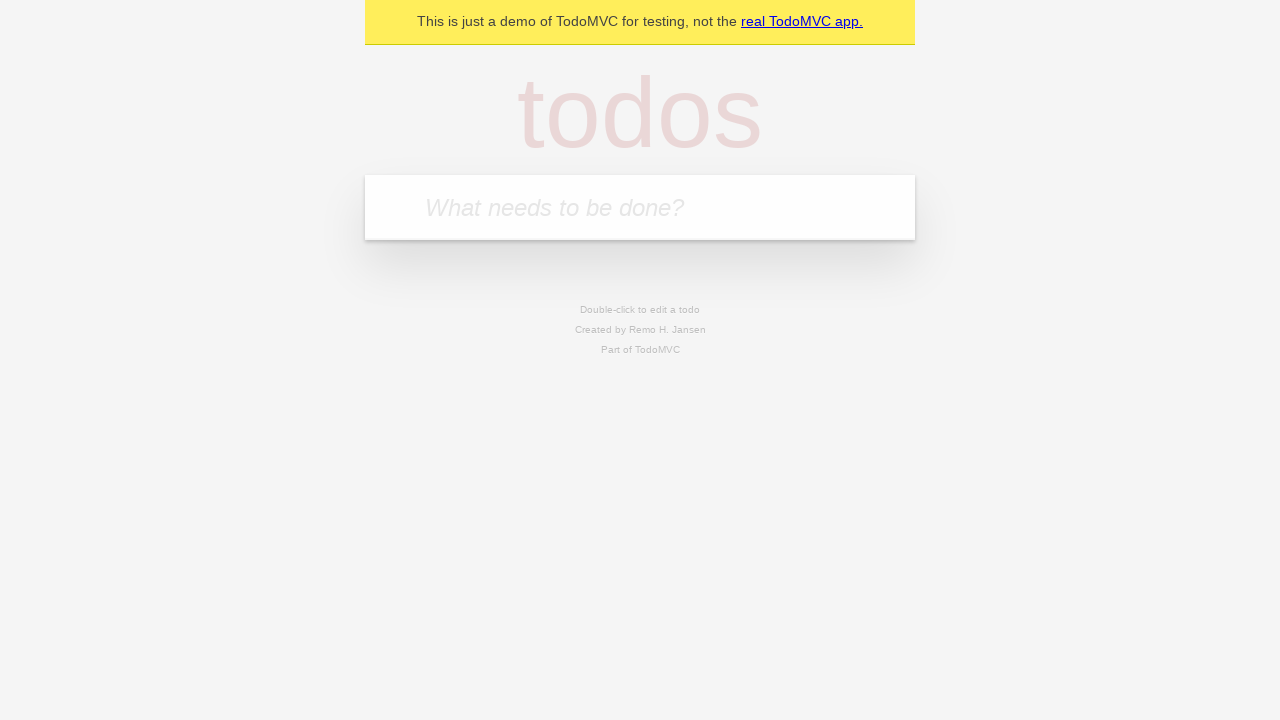

Filled new todo input with 'buy some cheese' on .new-todo
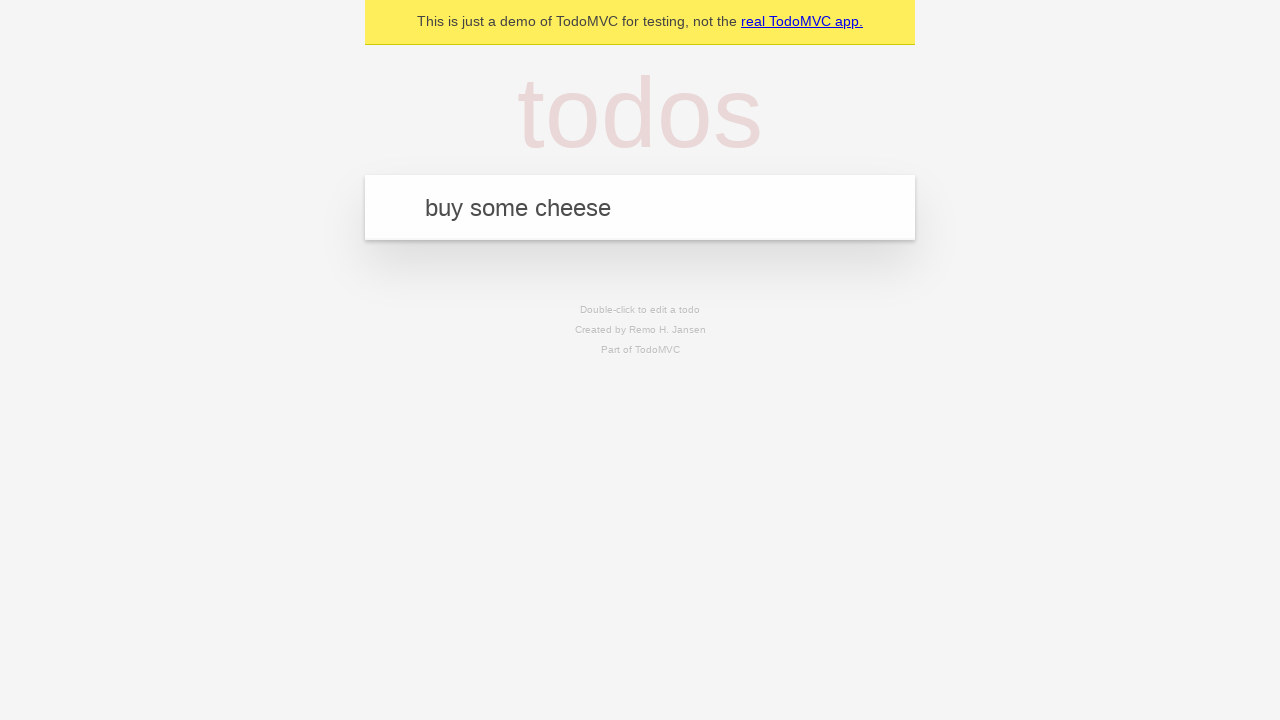

Pressed Enter to add first todo item on .new-todo
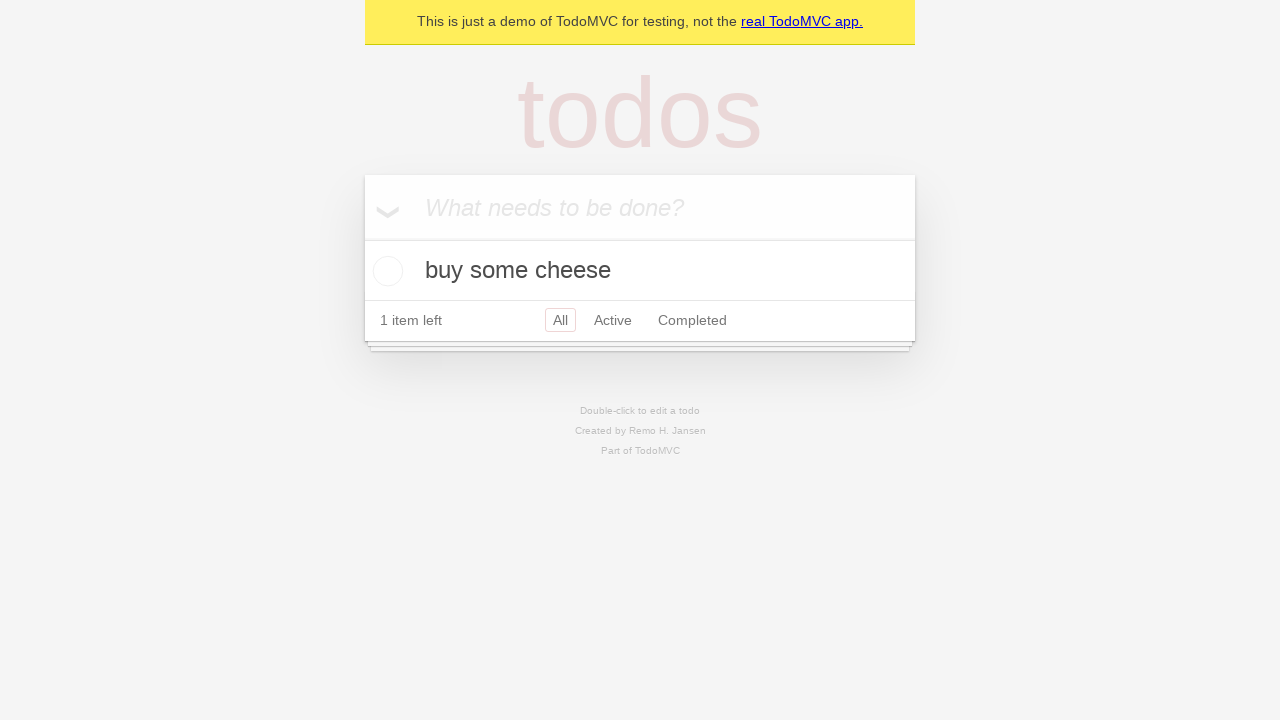

Filled new todo input with 'feed the cat' on .new-todo
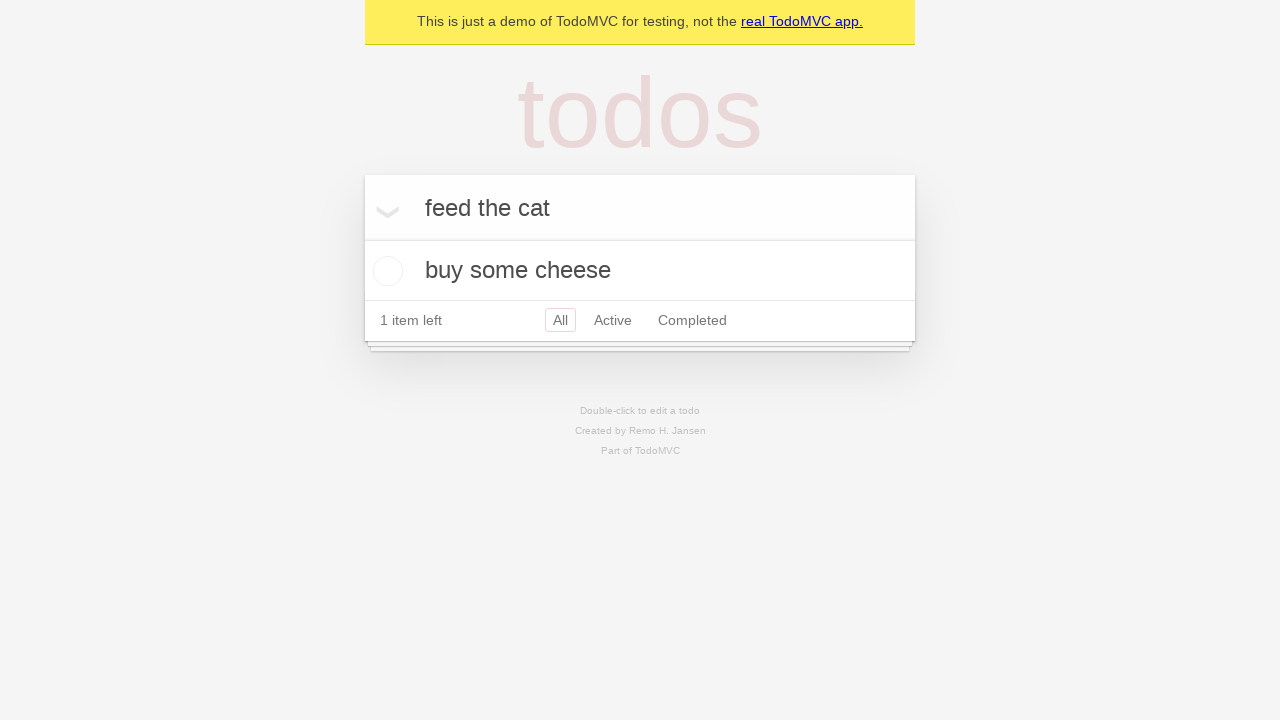

Pressed Enter to add second todo item on .new-todo
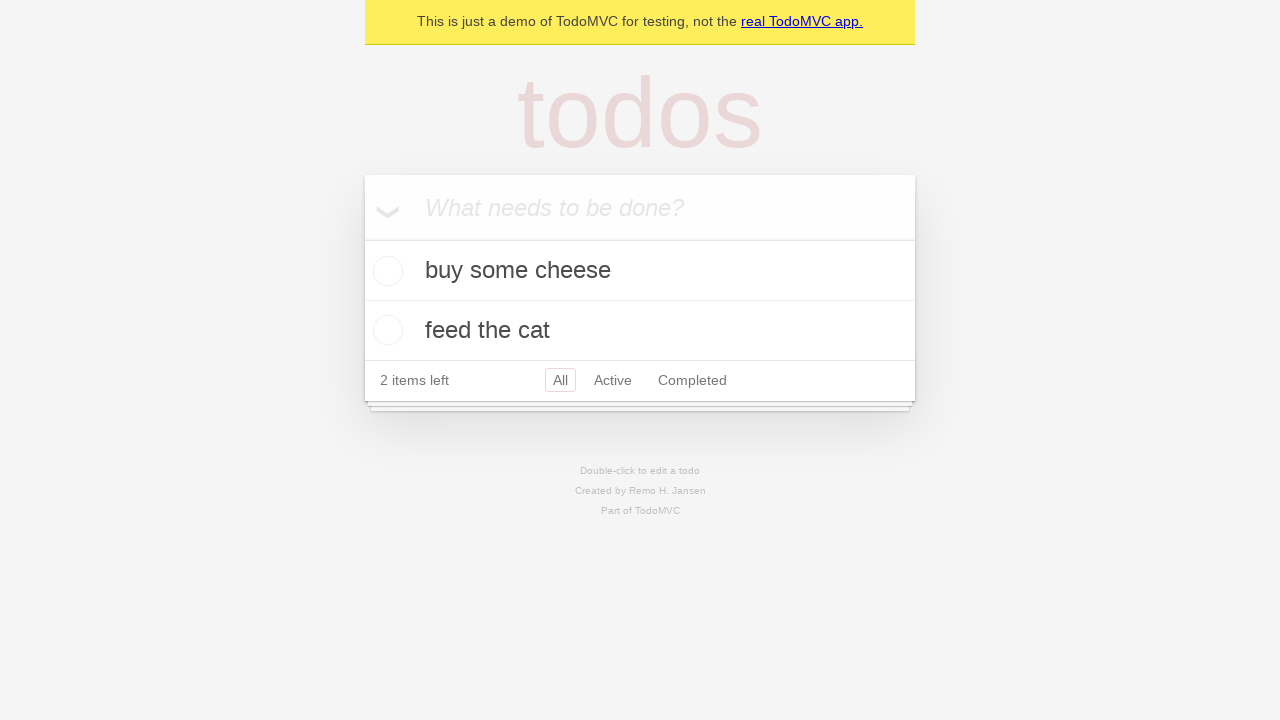

Waited for second todo item to load
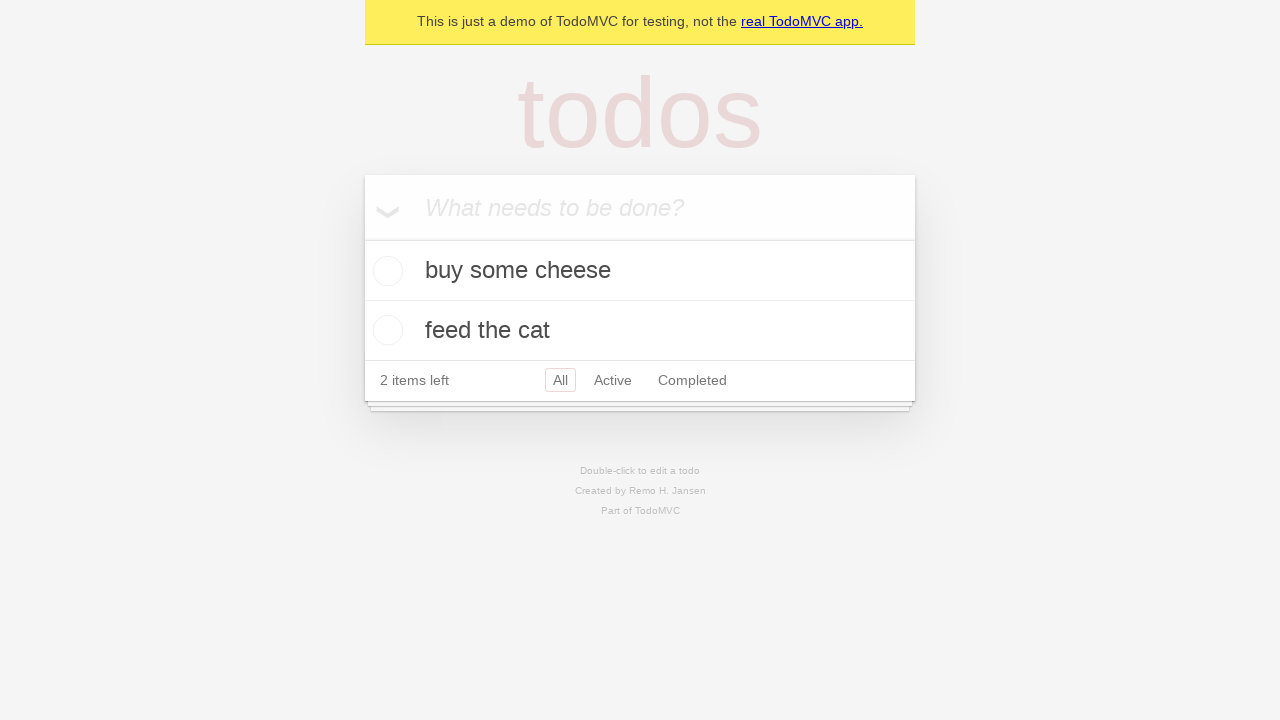

Checked the toggle checkbox for first todo item at (385, 271) on .todo-list li >> nth=0 >> .toggle
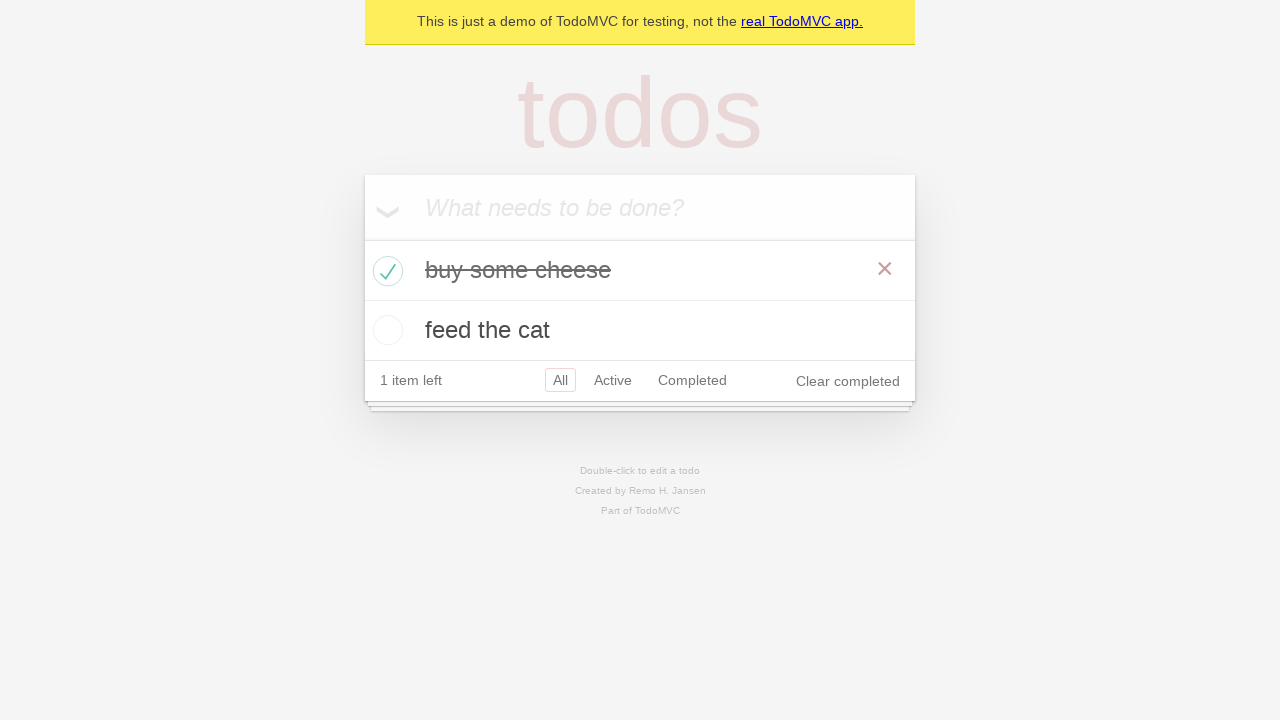

Unchecked the toggle checkbox for first todo item to mark it incomplete at (385, 271) on .todo-list li >> nth=0 >> .toggle
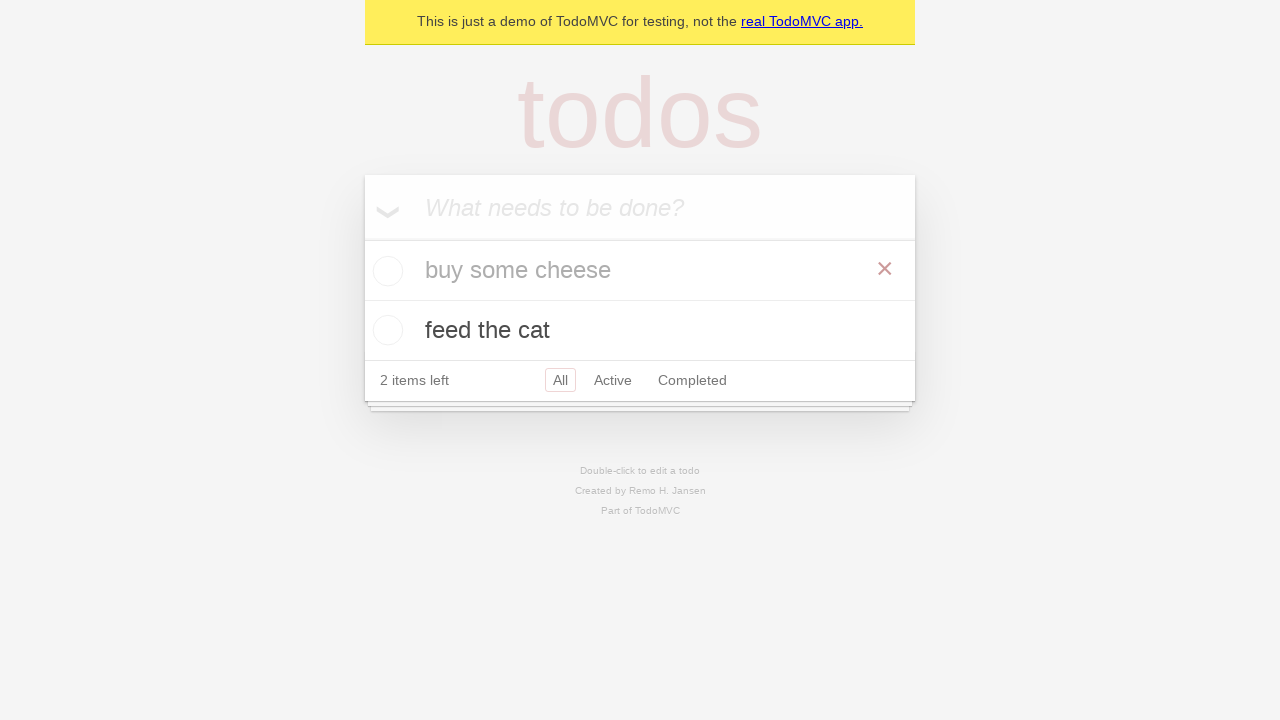

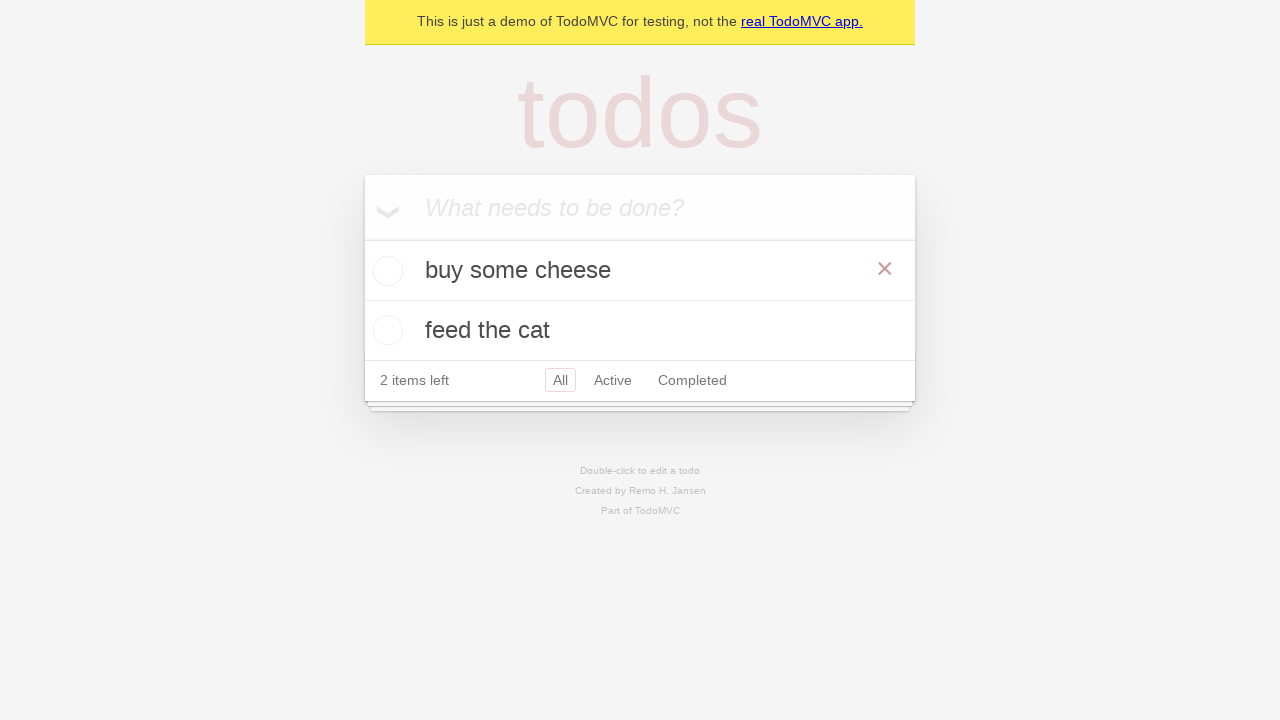